Tests keyboard actions by typing in a search field, selecting all text with Ctrl+A, pressing Tab, and Enter

Starting URL: https://testautomationpractice.blogspot.com/

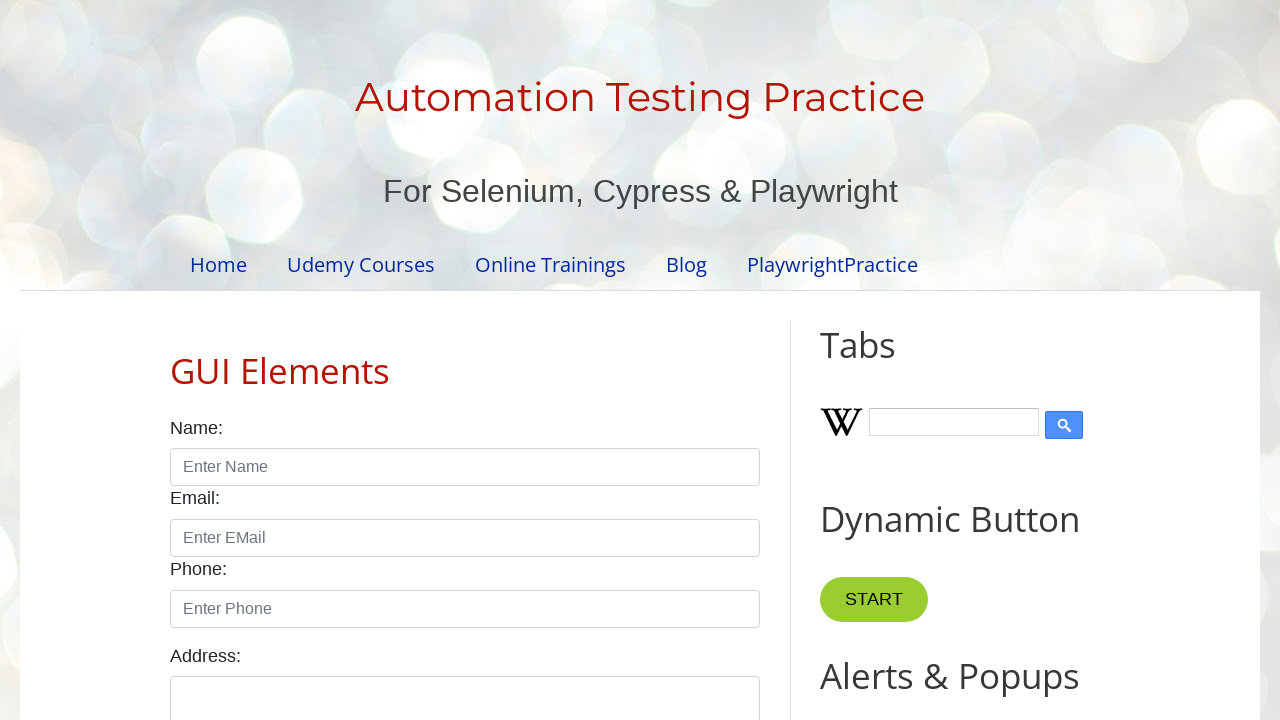

Typed 'Tester' in Wikipedia search field on #Wikipedia1_wikipedia-search-input
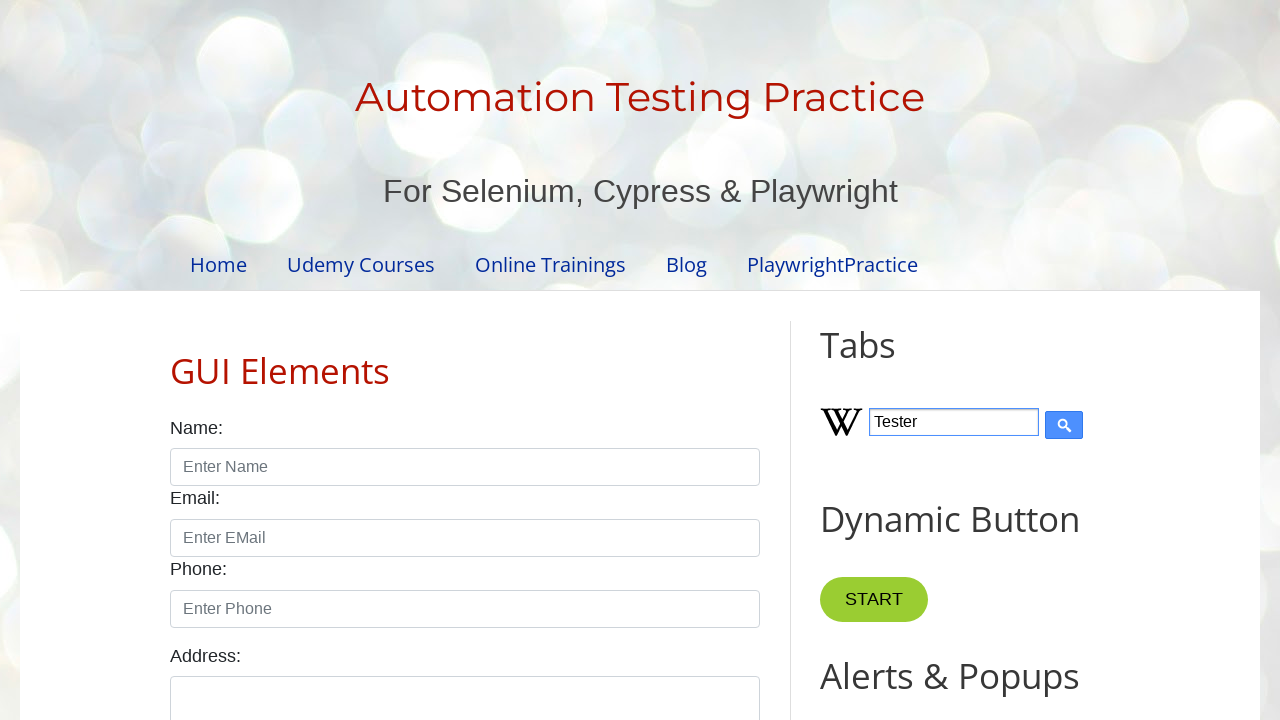

Selected all text in search field with Ctrl+A on #Wikipedia1_wikipedia-search-input
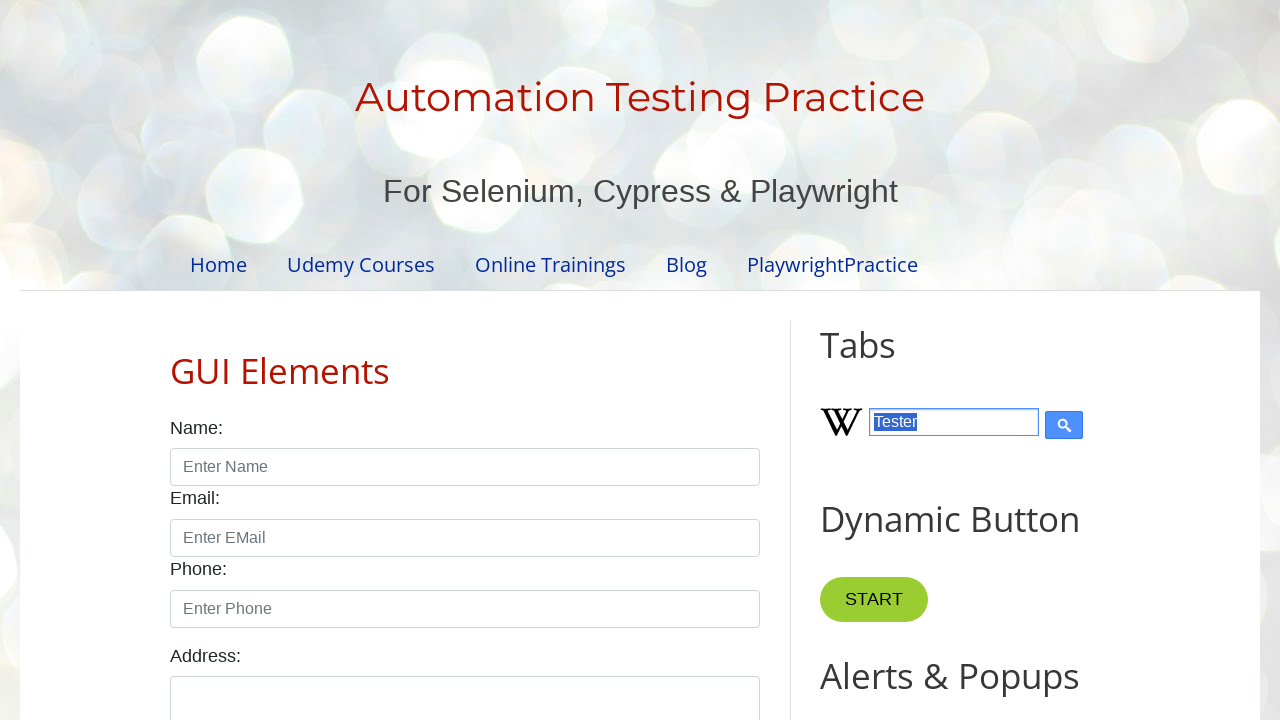

Pressed Tab key to move to next element on #Wikipedia1_wikipedia-search-input
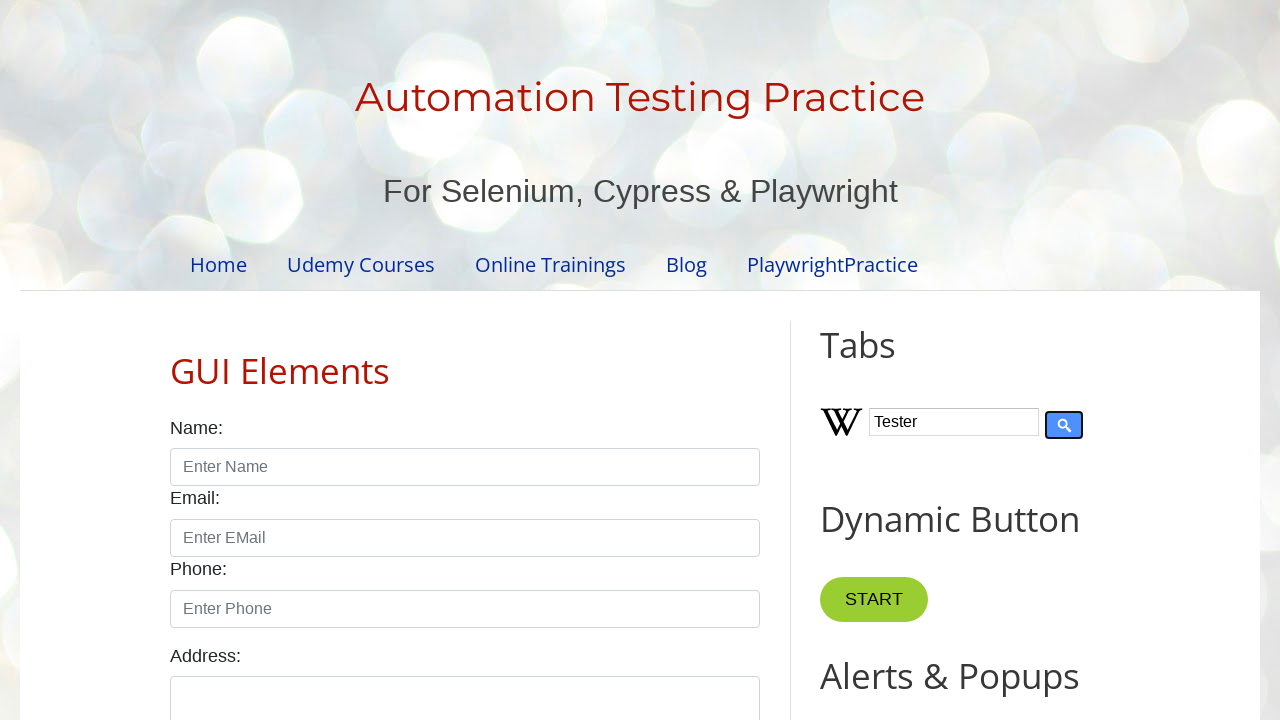

Pressed Enter key to submit search on #Wikipedia1_wikipedia-search-input
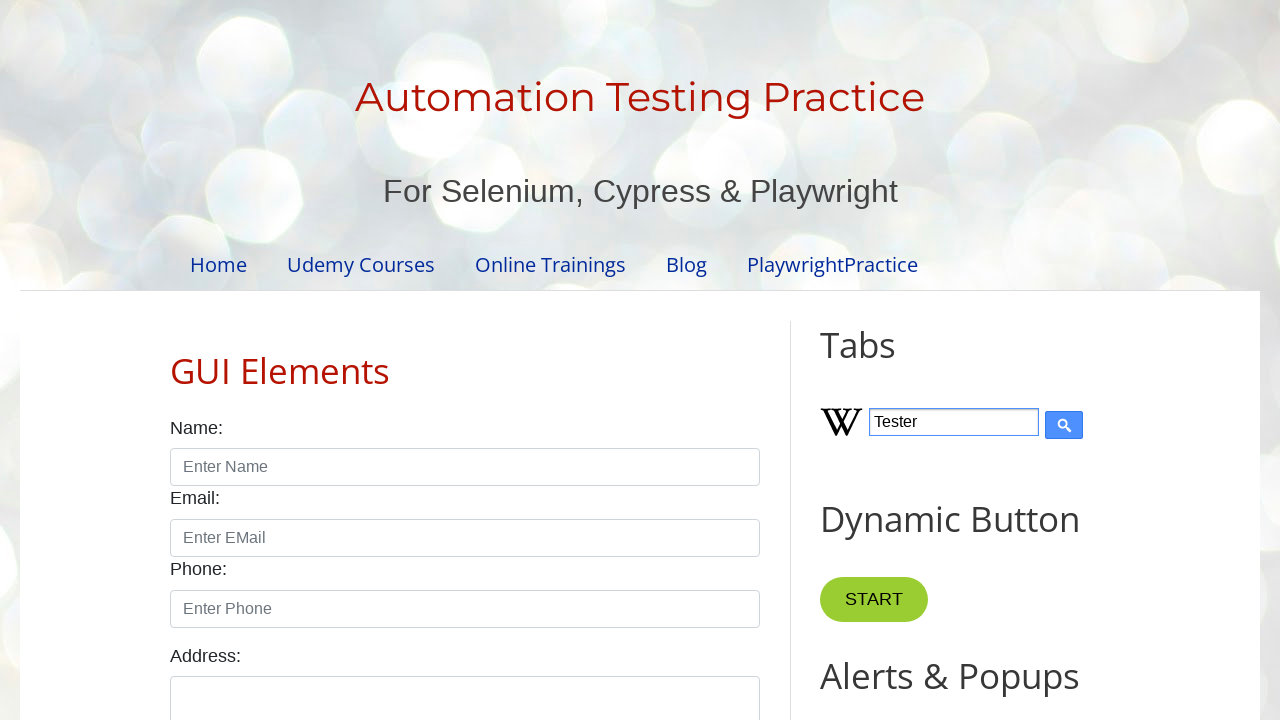

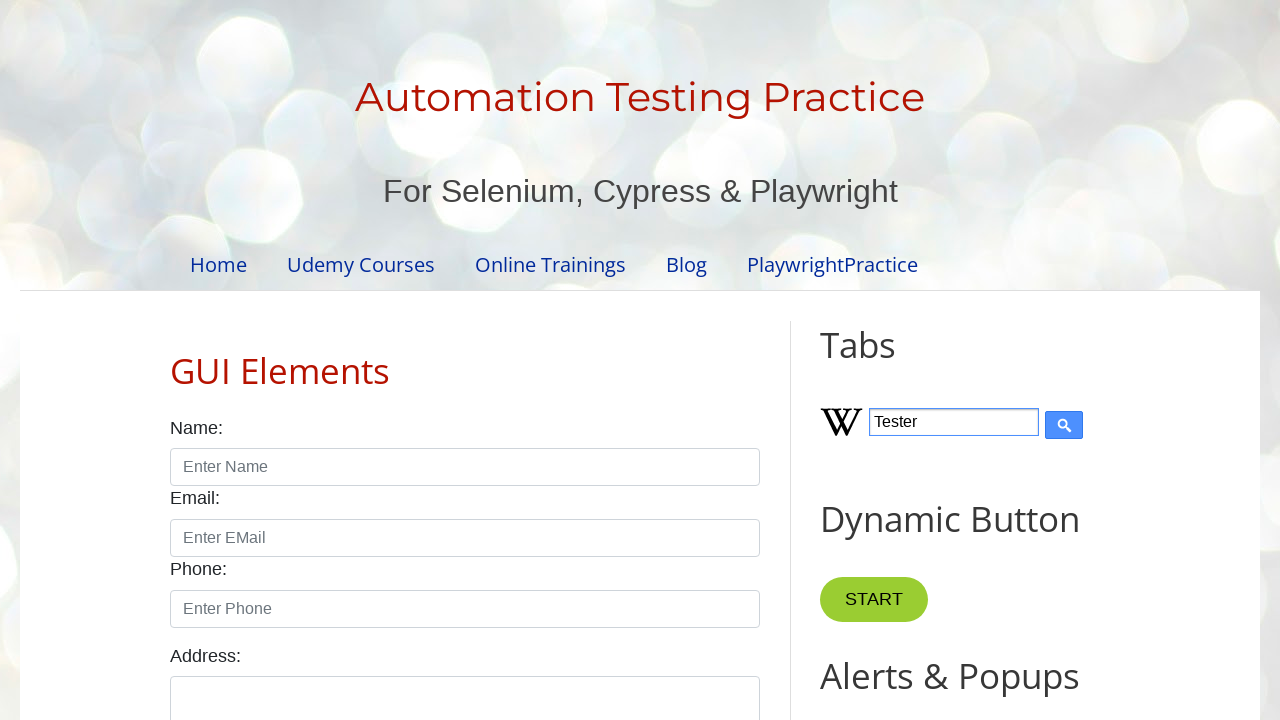